Tests jQuery UI slider functionality by dragging the slider handle to a new position

Starting URL: https://jqueryui.com/slider/

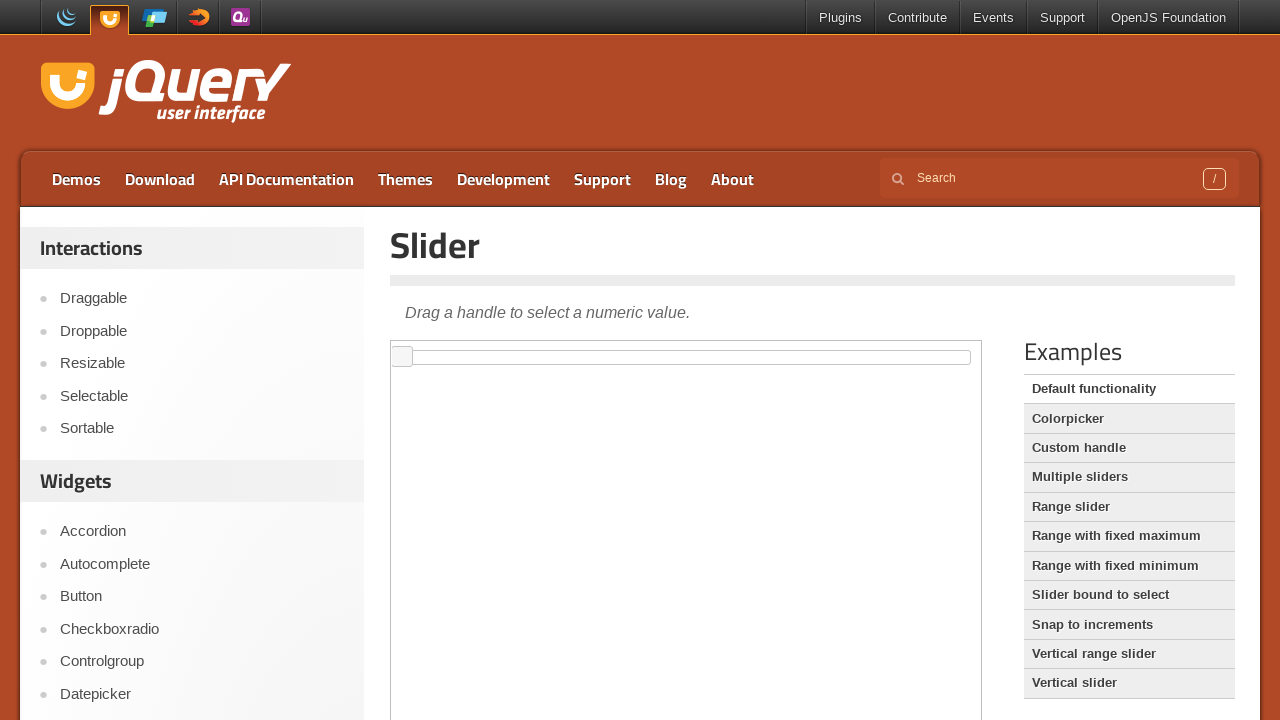

Waited for jQuery UI slider handle to be visible in iframe
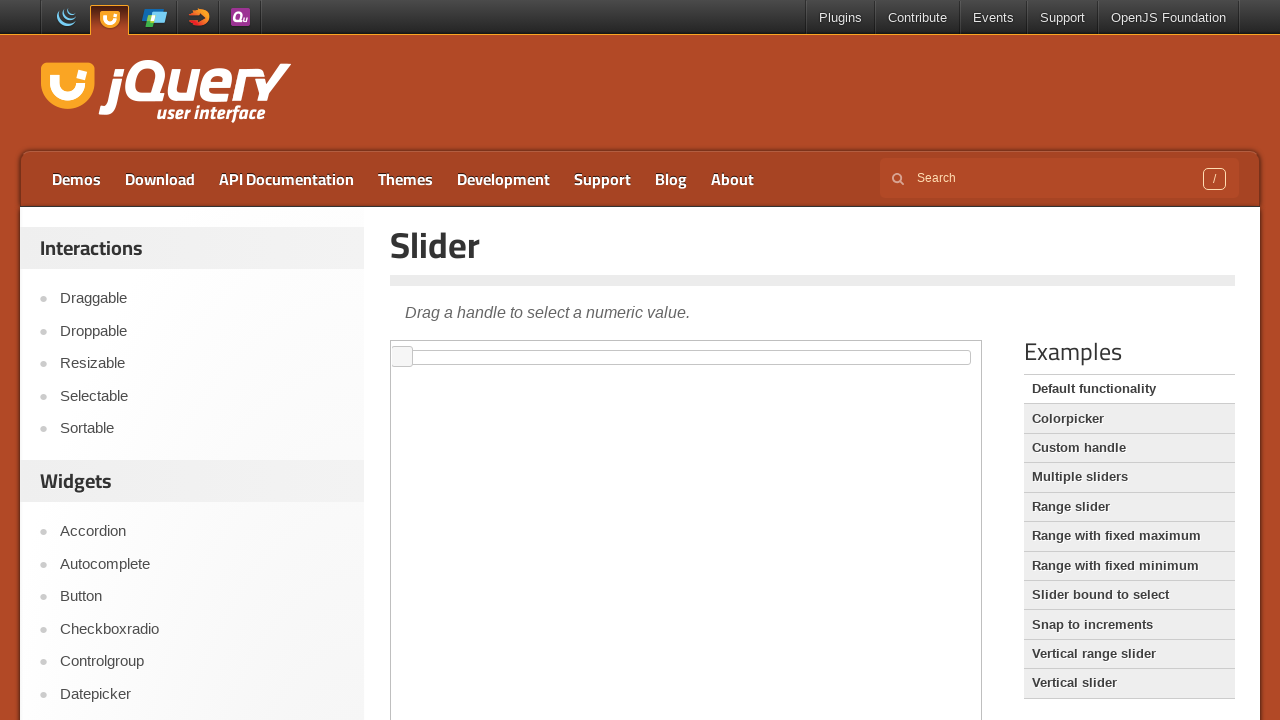

Located the iframe containing the slider
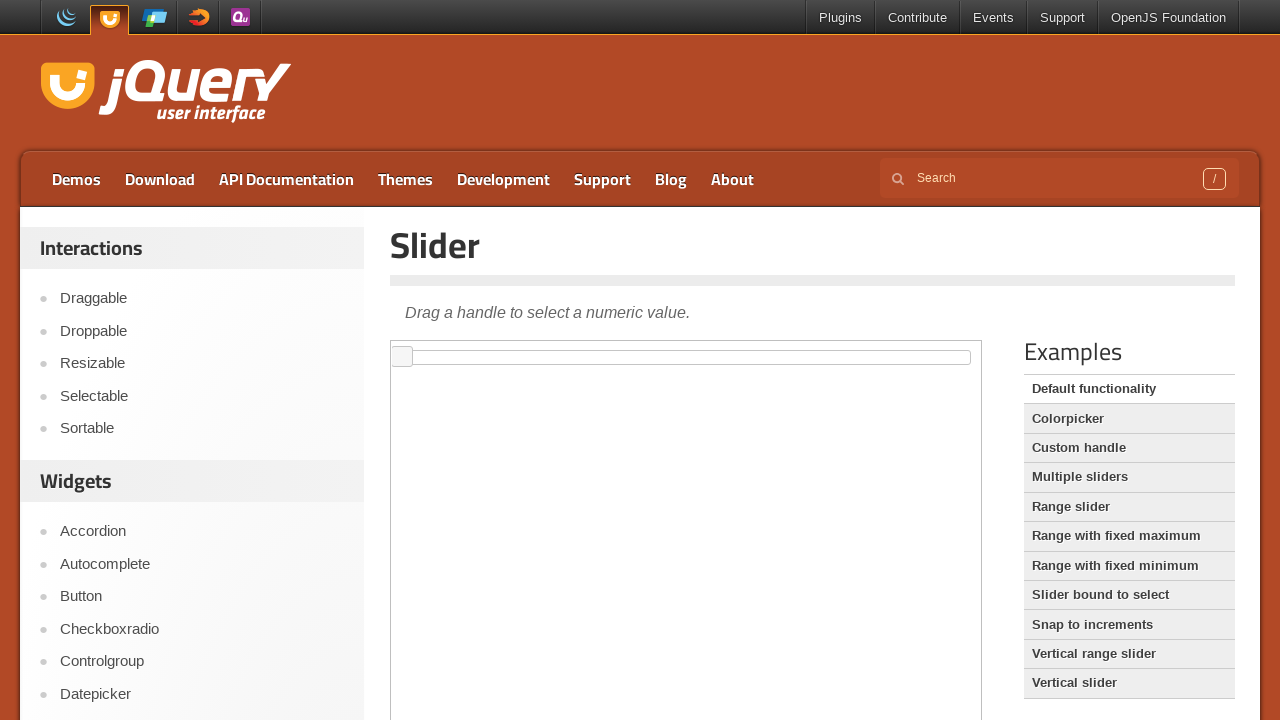

Located the slider handle element
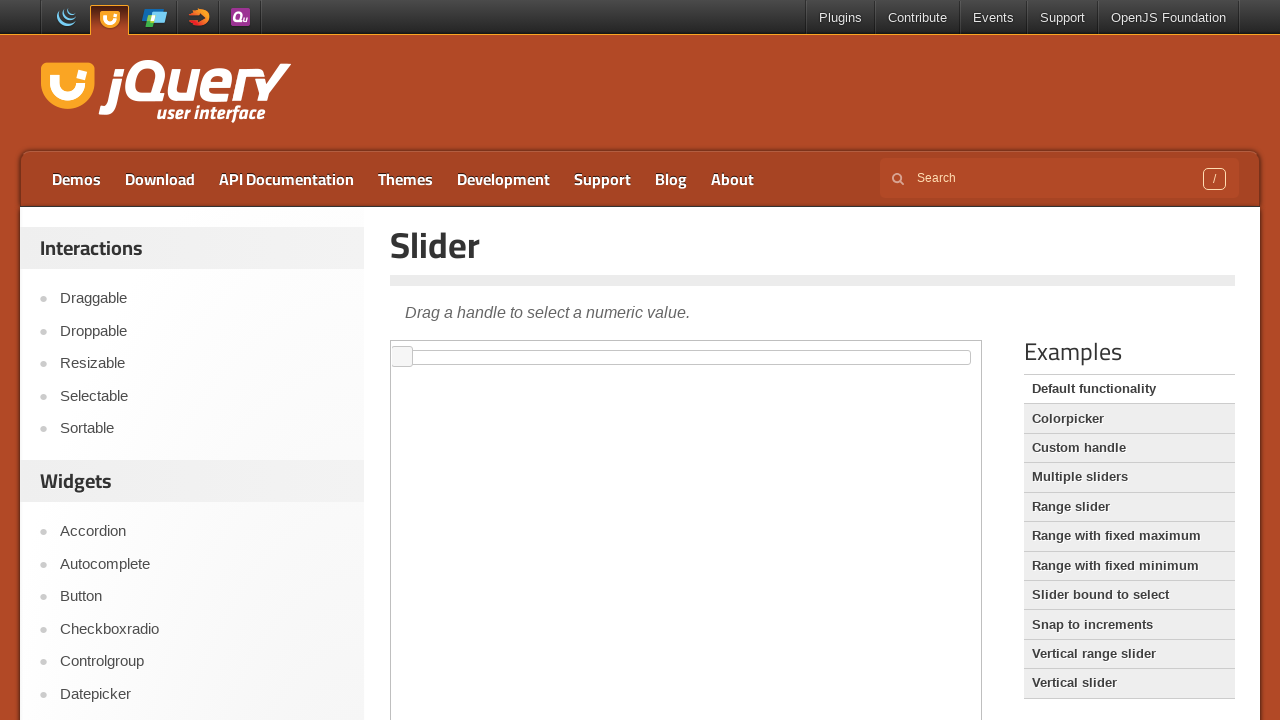

Dragged slider handle 300 pixels to the right at (693, 347)
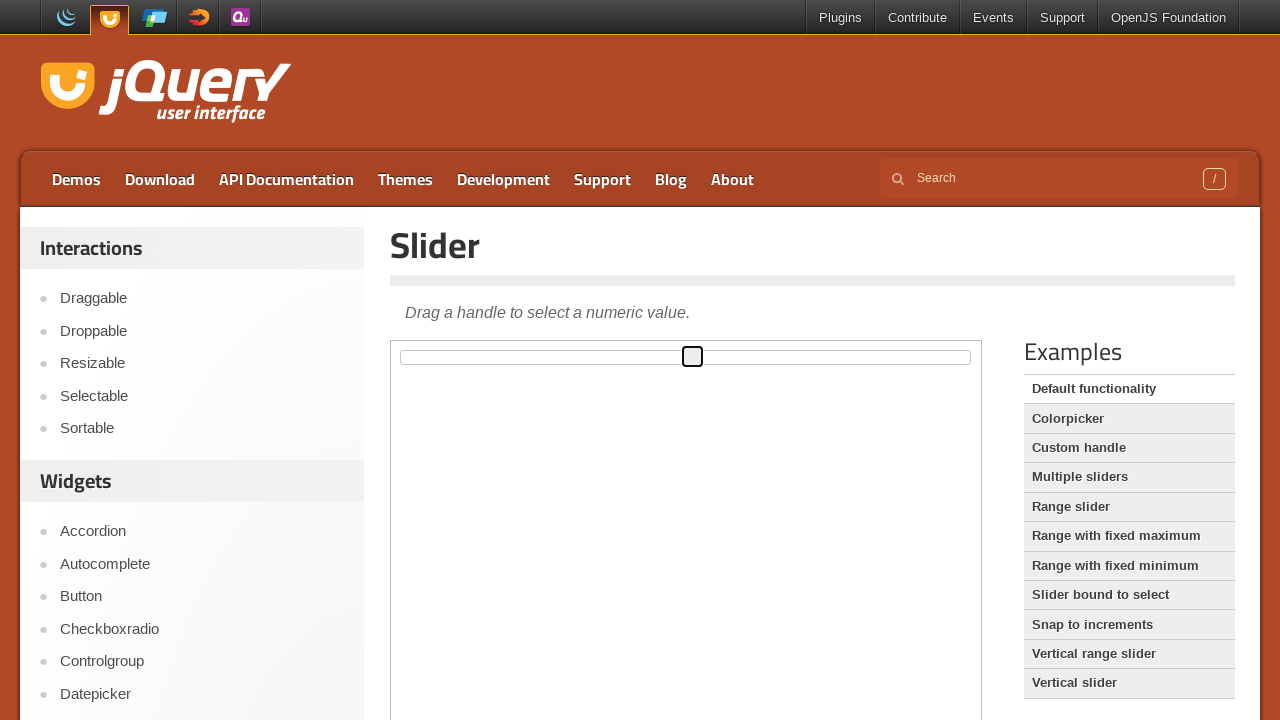

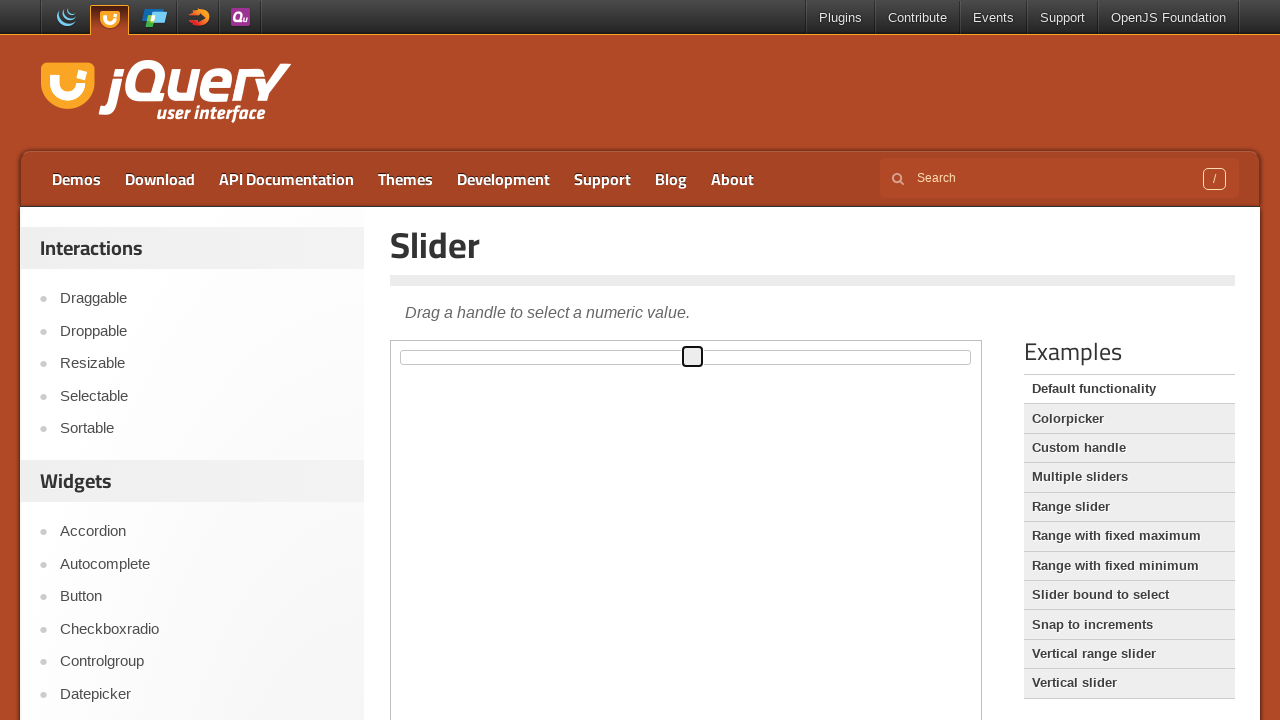